Tests slider interaction by dragging the slider element to a specific position

Starting URL: https://demoqa.com/slider/

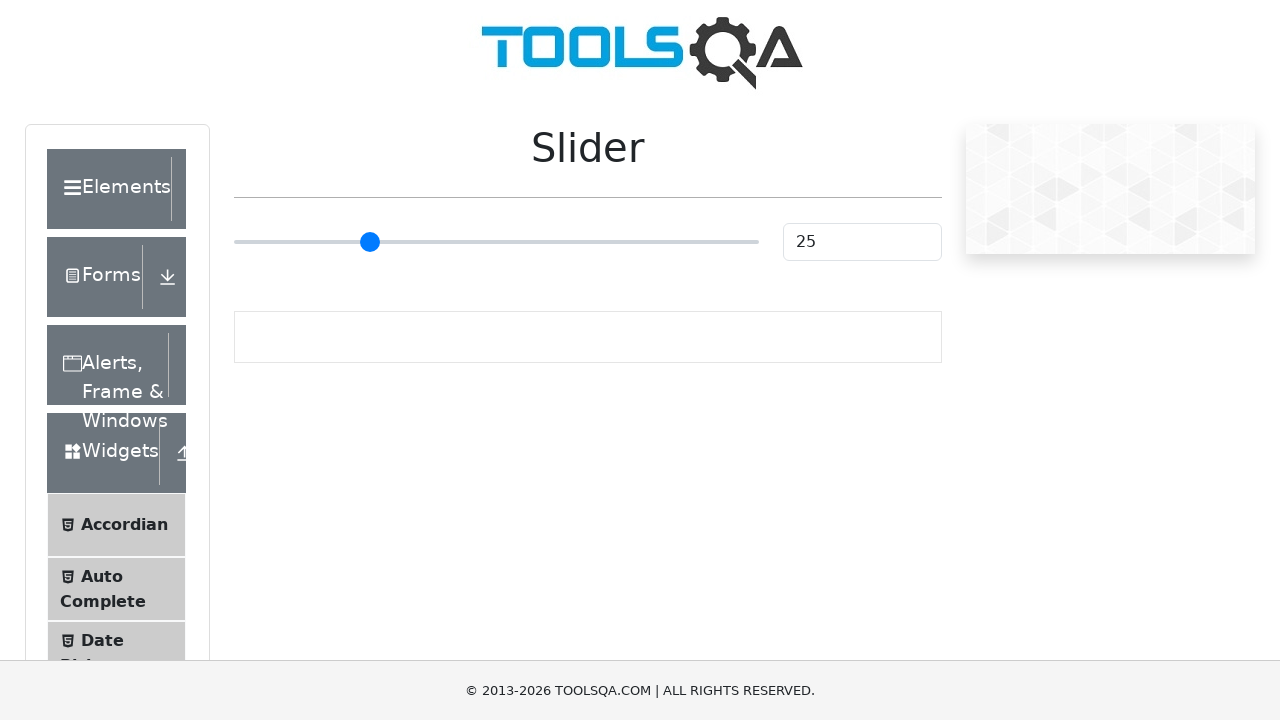

Located the slider element
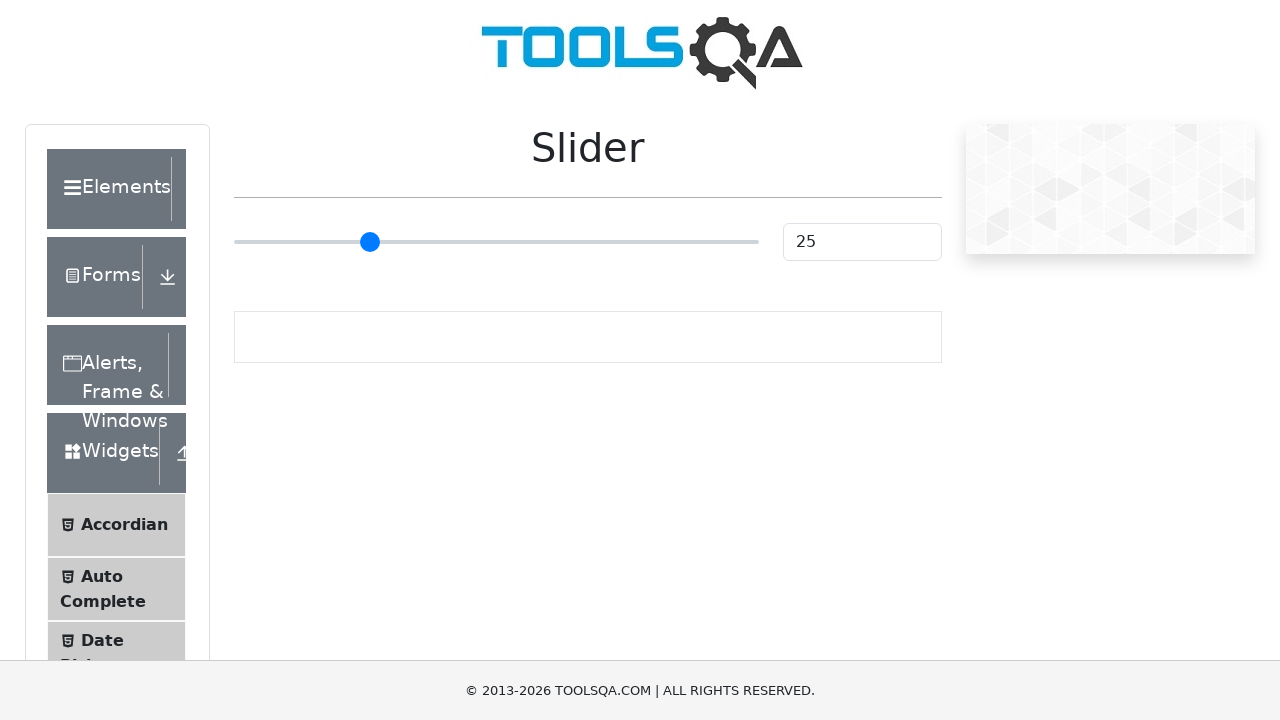

Retrieved slider bounding box coordinates
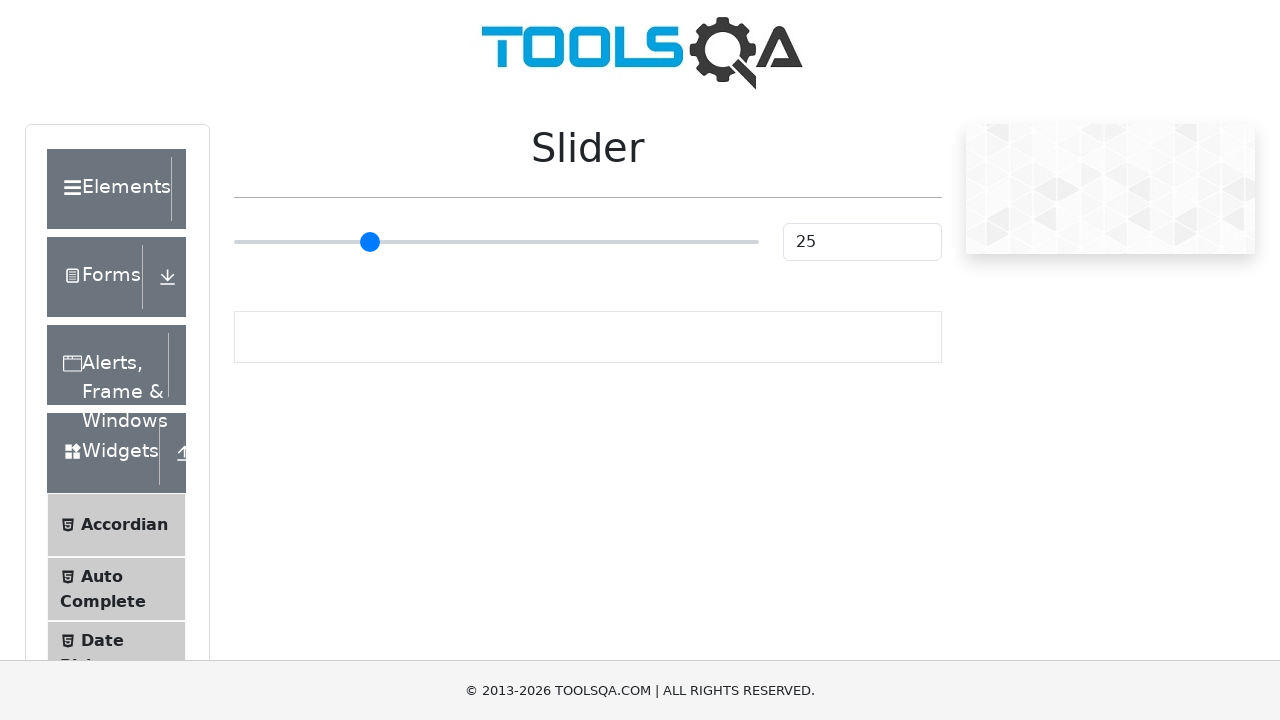

Moved mouse to center of slider at (496, 242)
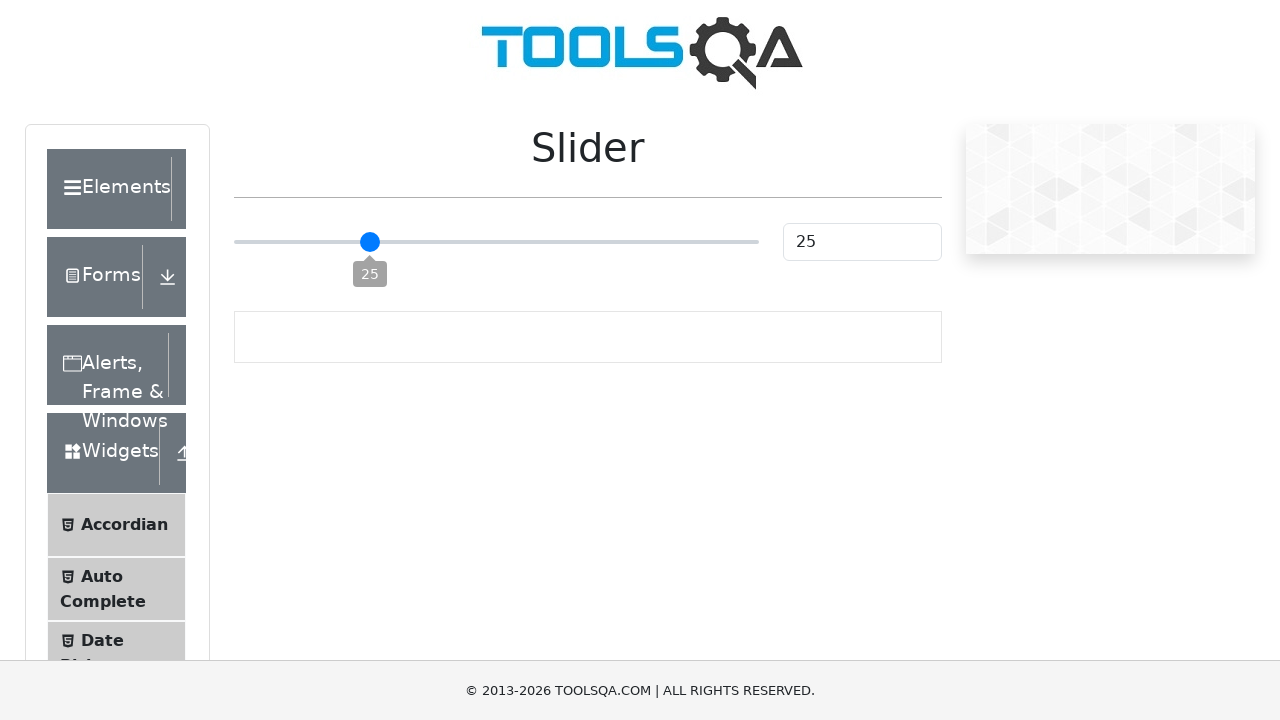

Pressed mouse button down on slider at (496, 242)
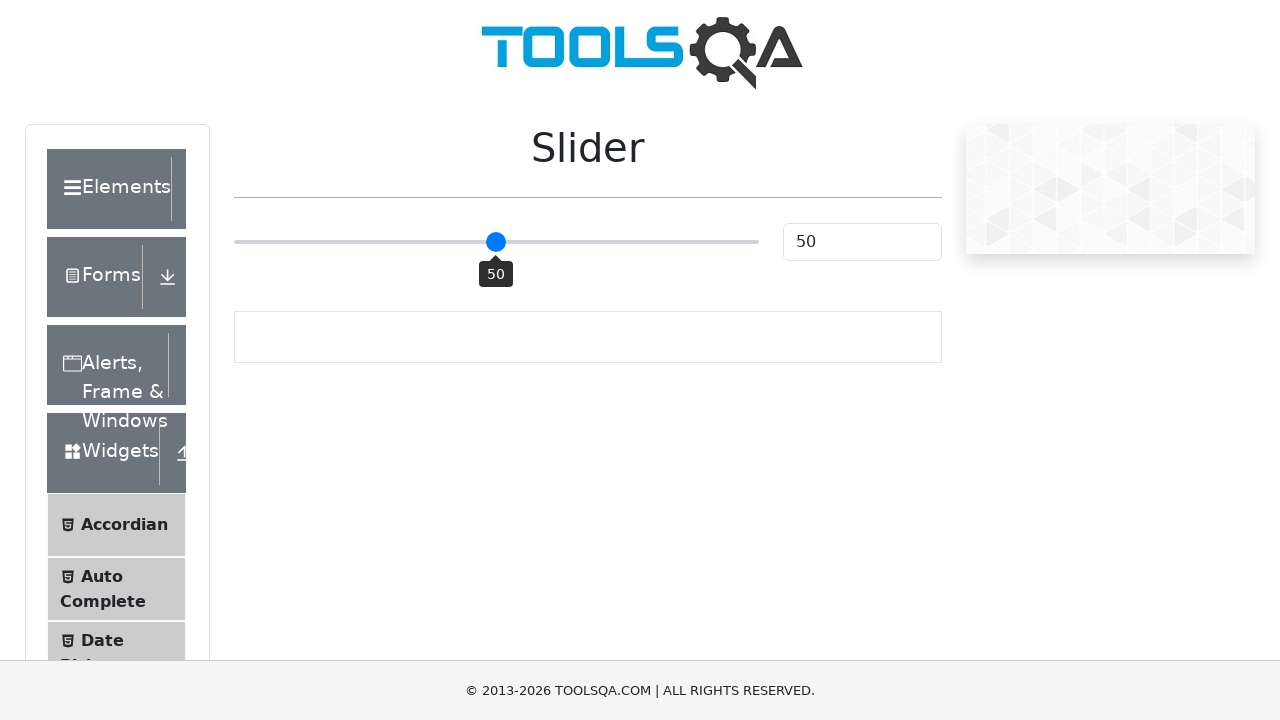

Dragged slider 210 pixels to the right at (706, 242)
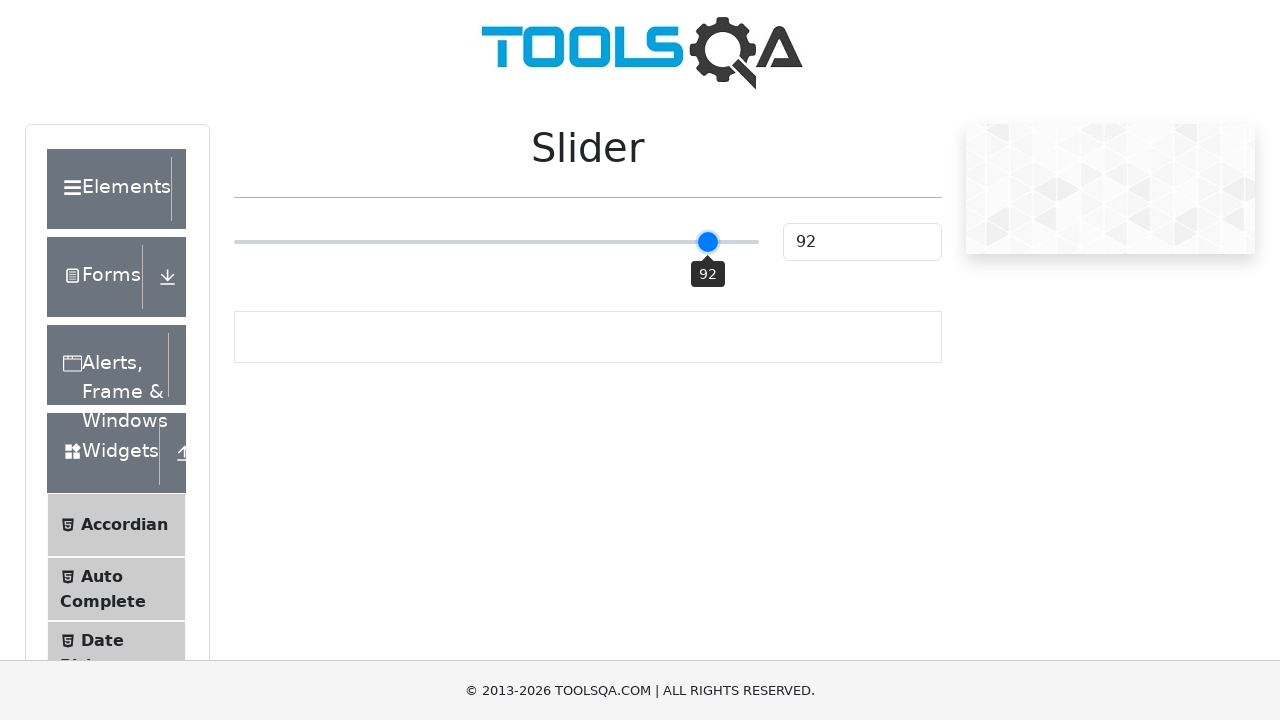

Released mouse button to complete slider drag at (706, 242)
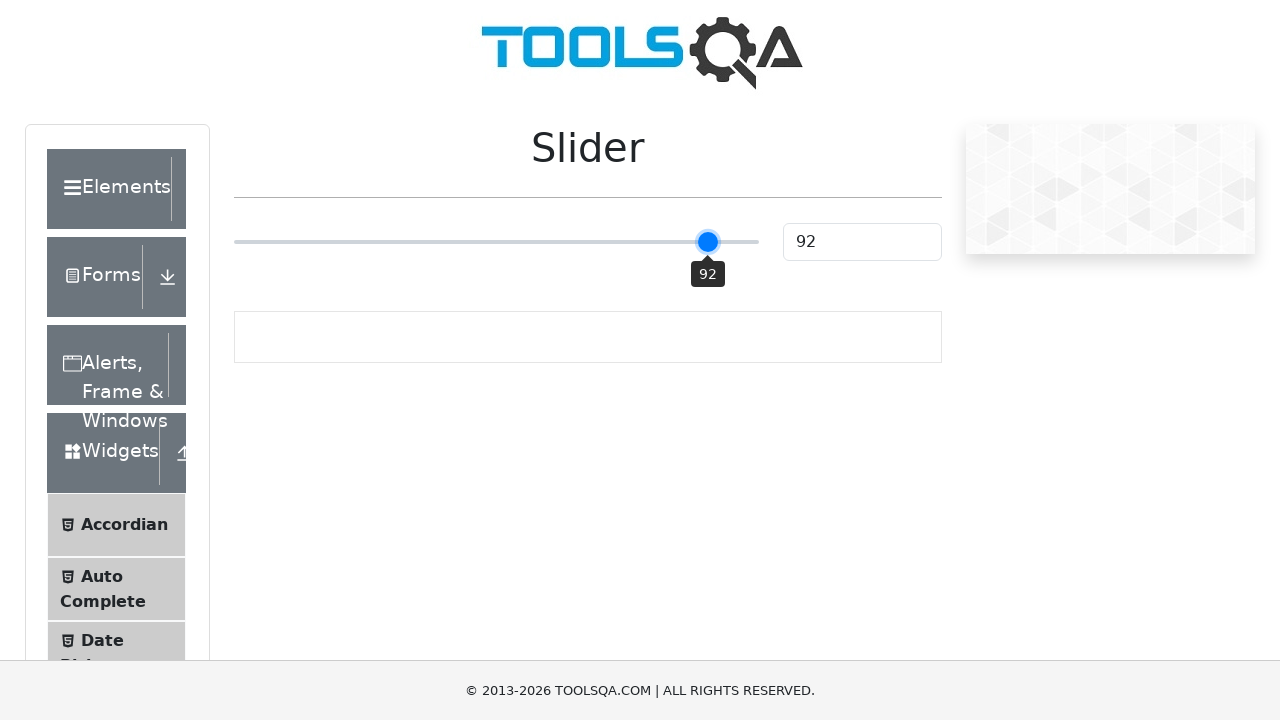

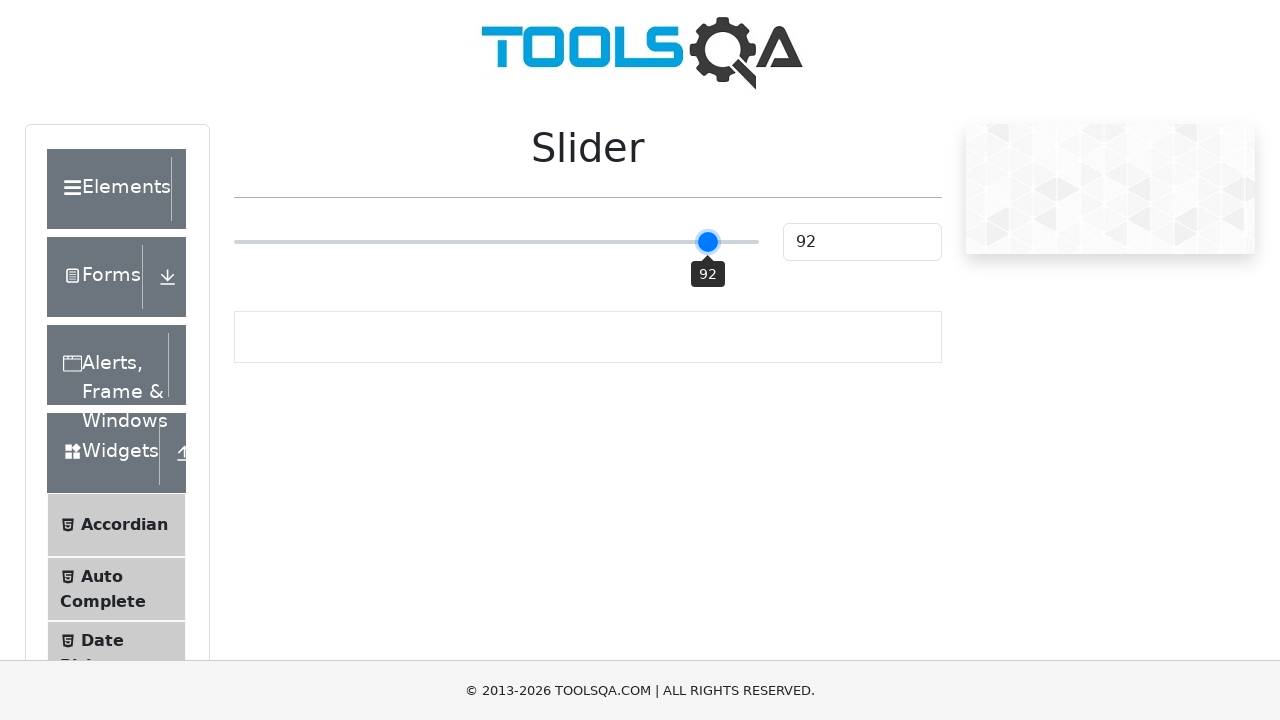